Tests subtraction operation on a basic calculator by entering two numbers, selecting subtract operation, and calculating the result

Starting URL: https://testsheepnz.github.io/BasicCalculator.html

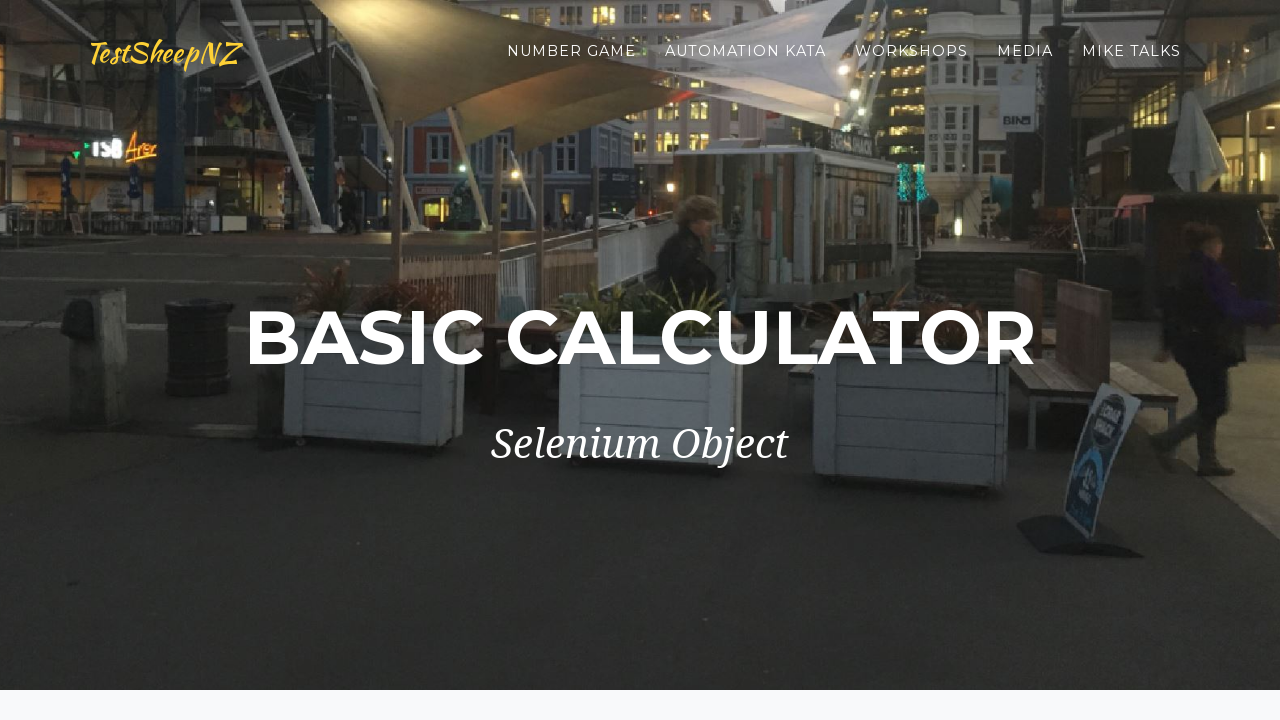

Cleared the first number field on #number1Field
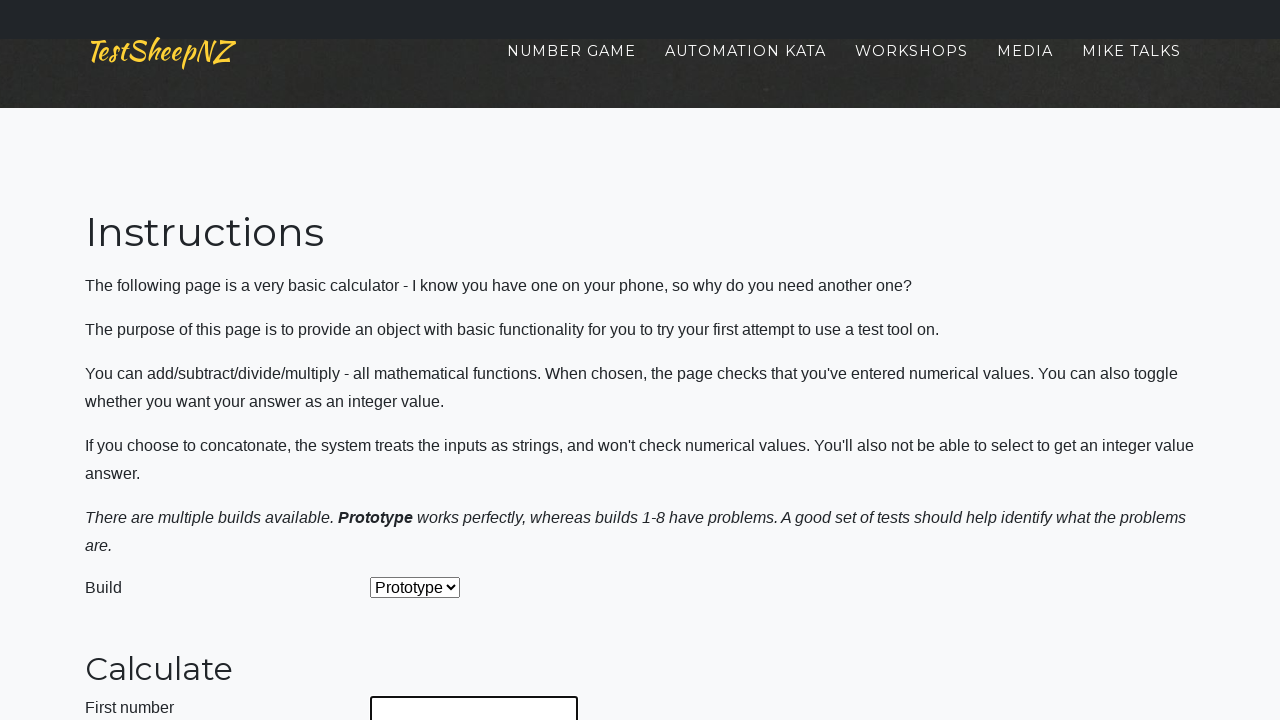

Entered 20 in the first number field on #number1Field
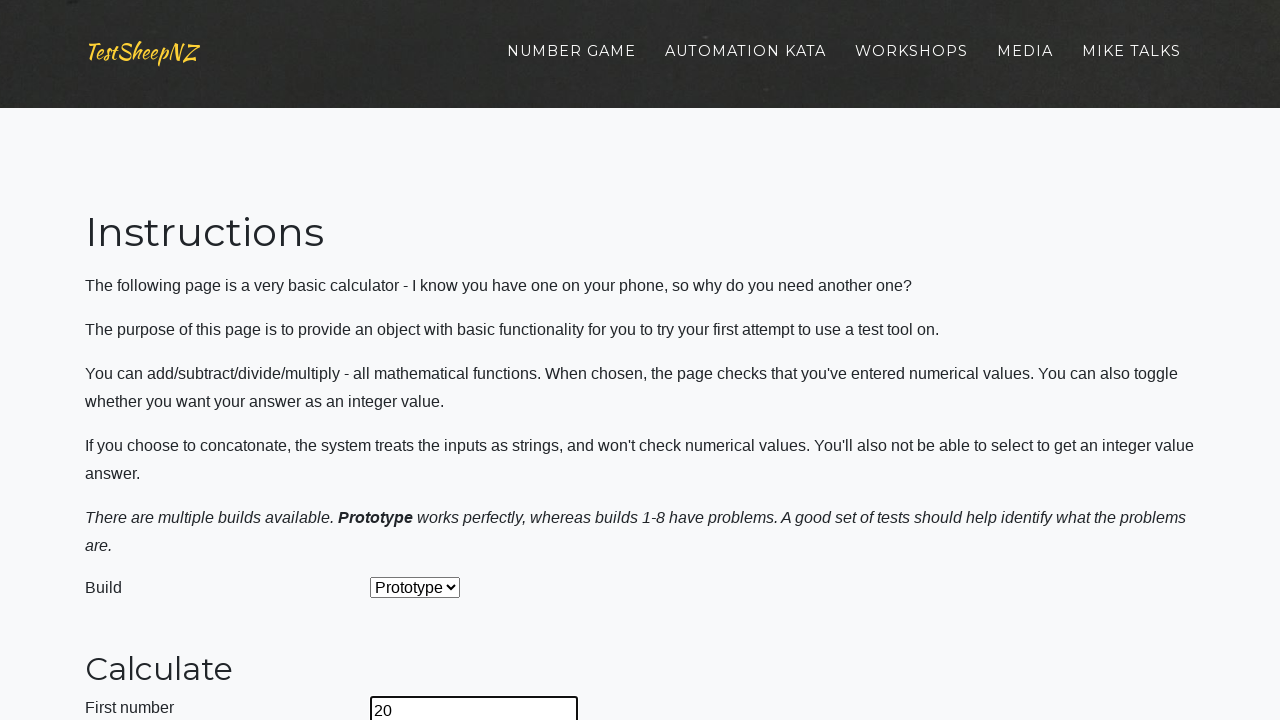

Cleared the second number field on #number2Field
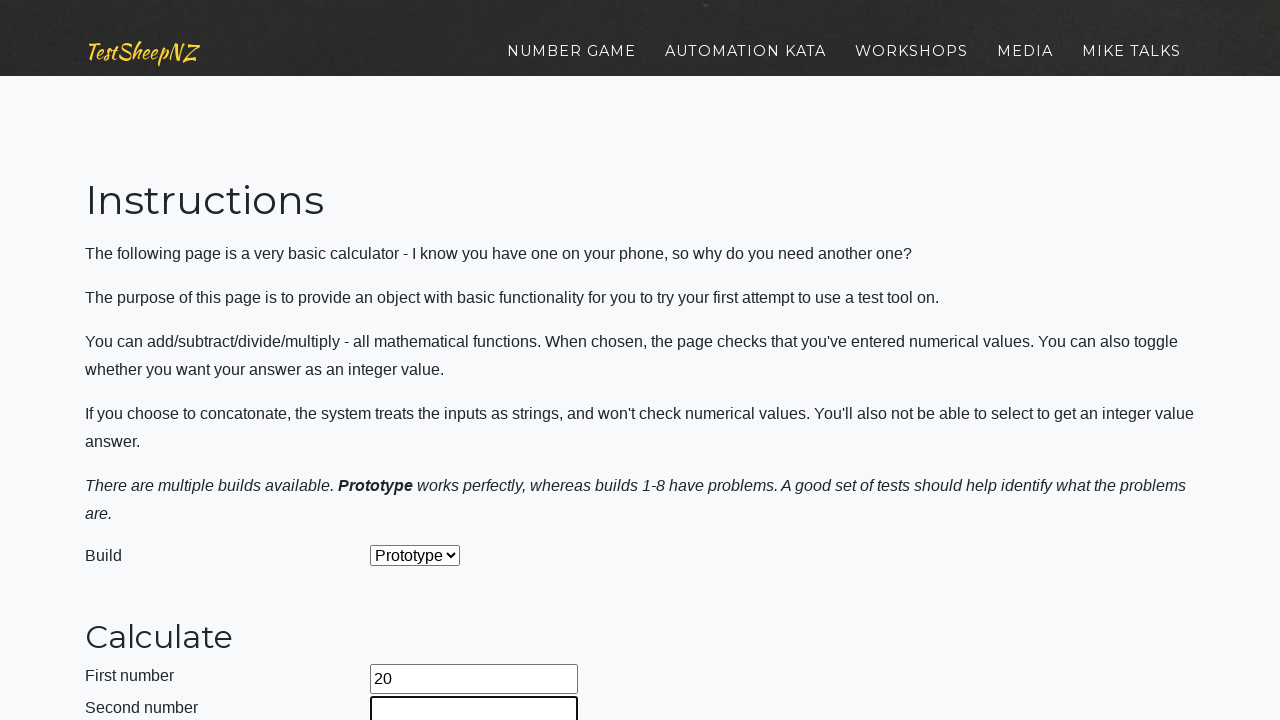

Entered 10 in the second number field on #number2Field
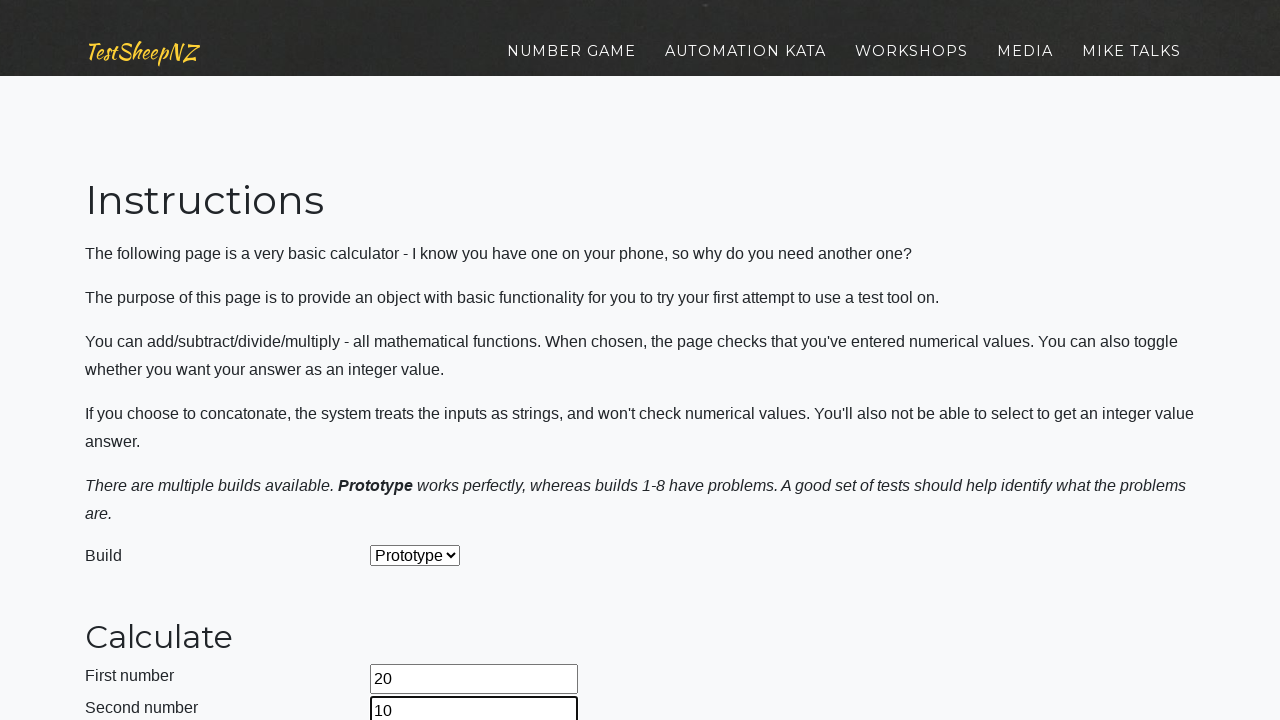

Selected subtraction operation from dropdown on #selectOperationDropdown
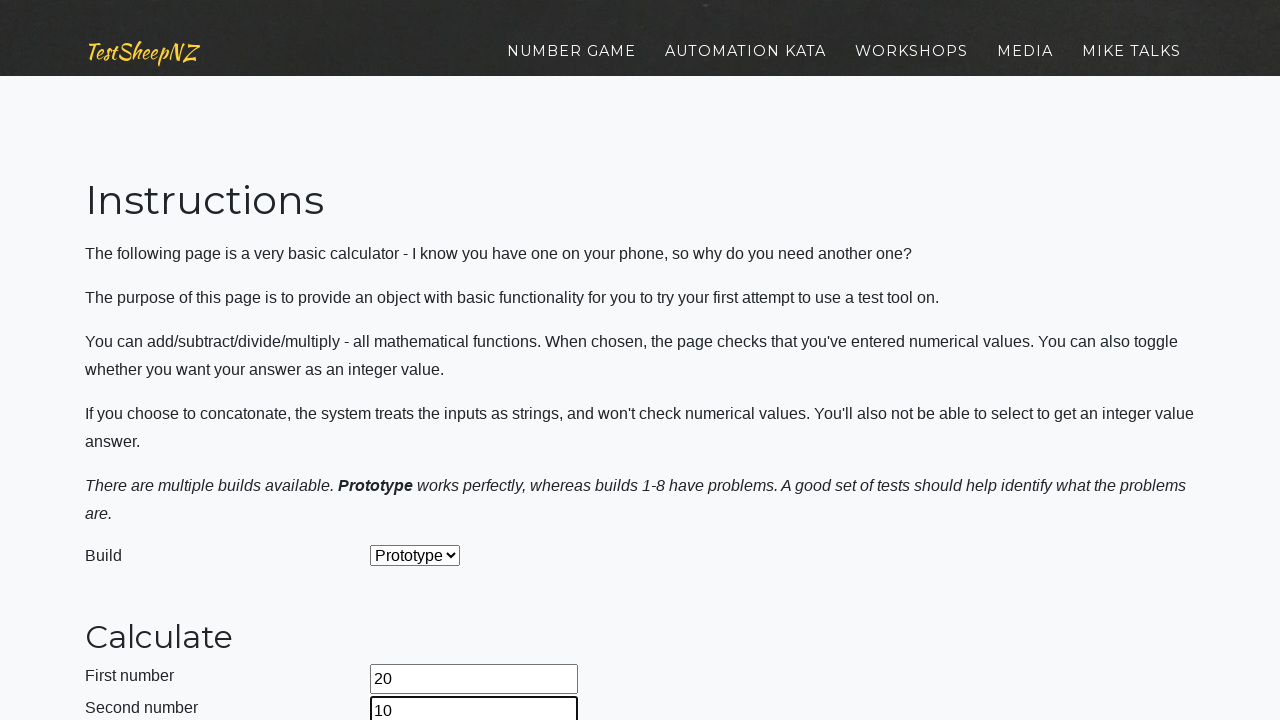

Clicked the calculate button at (422, 361) on #calculateButton
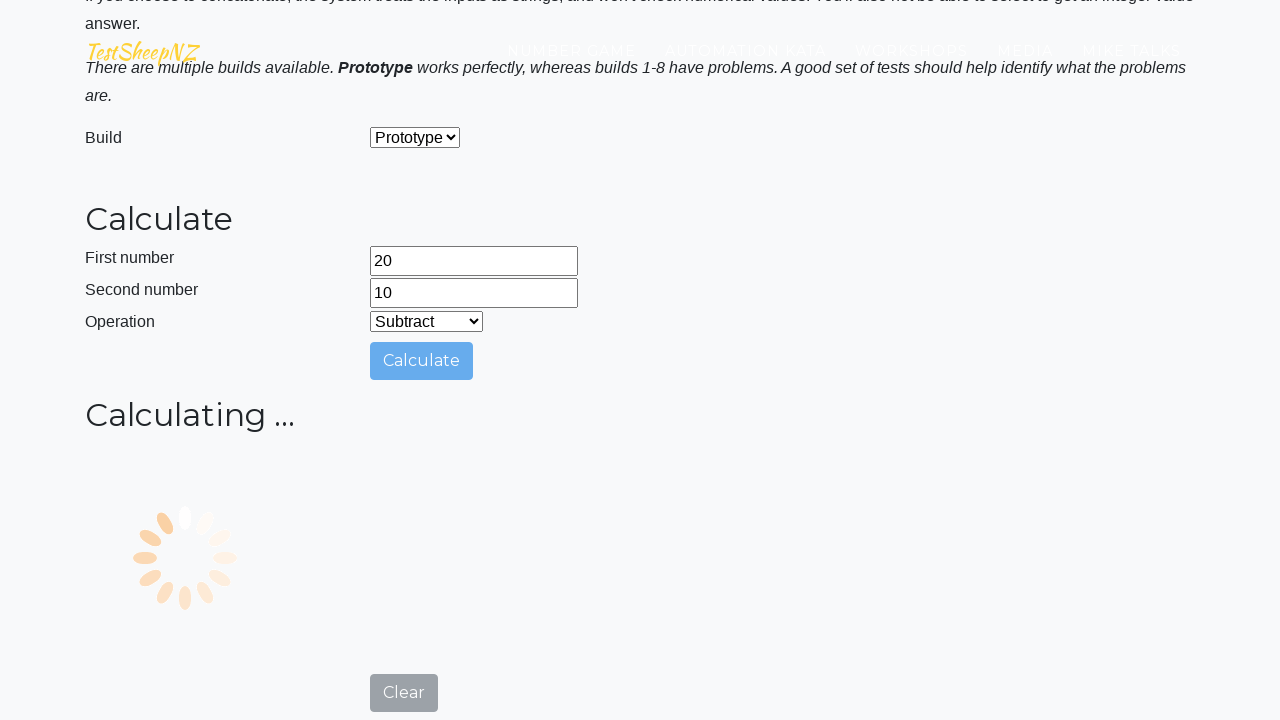

Result field appeared with the subtraction result
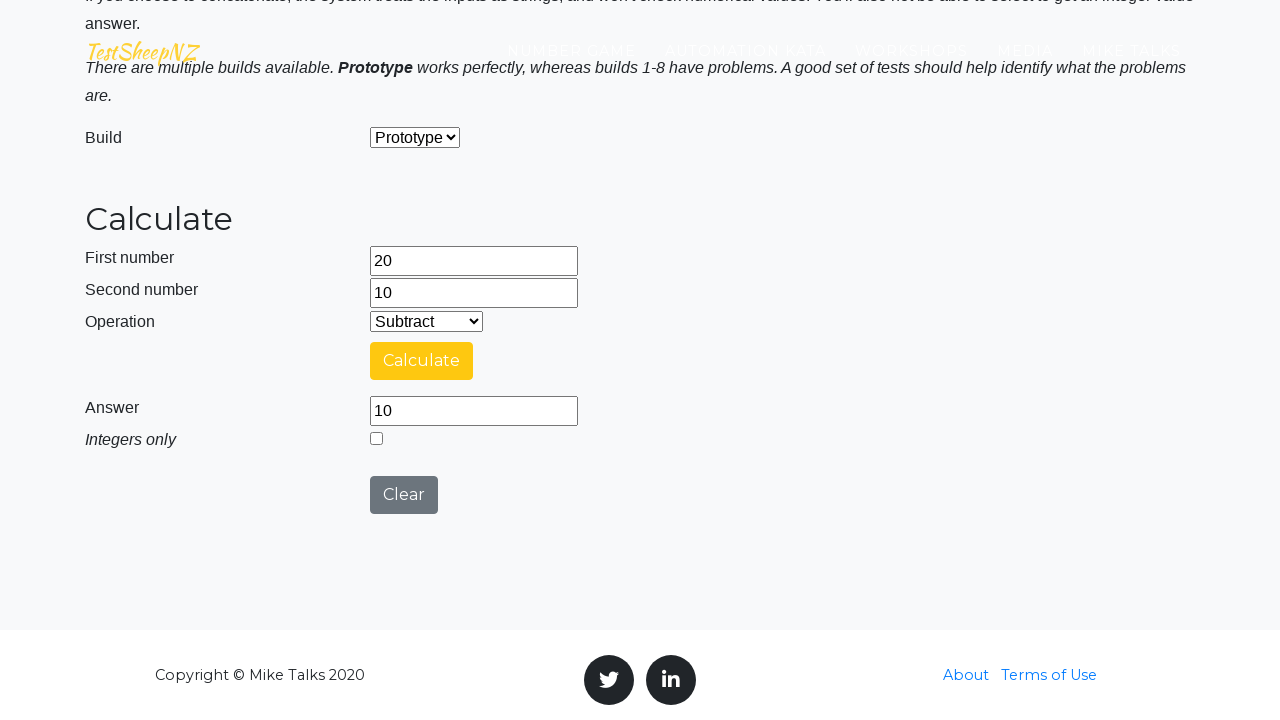

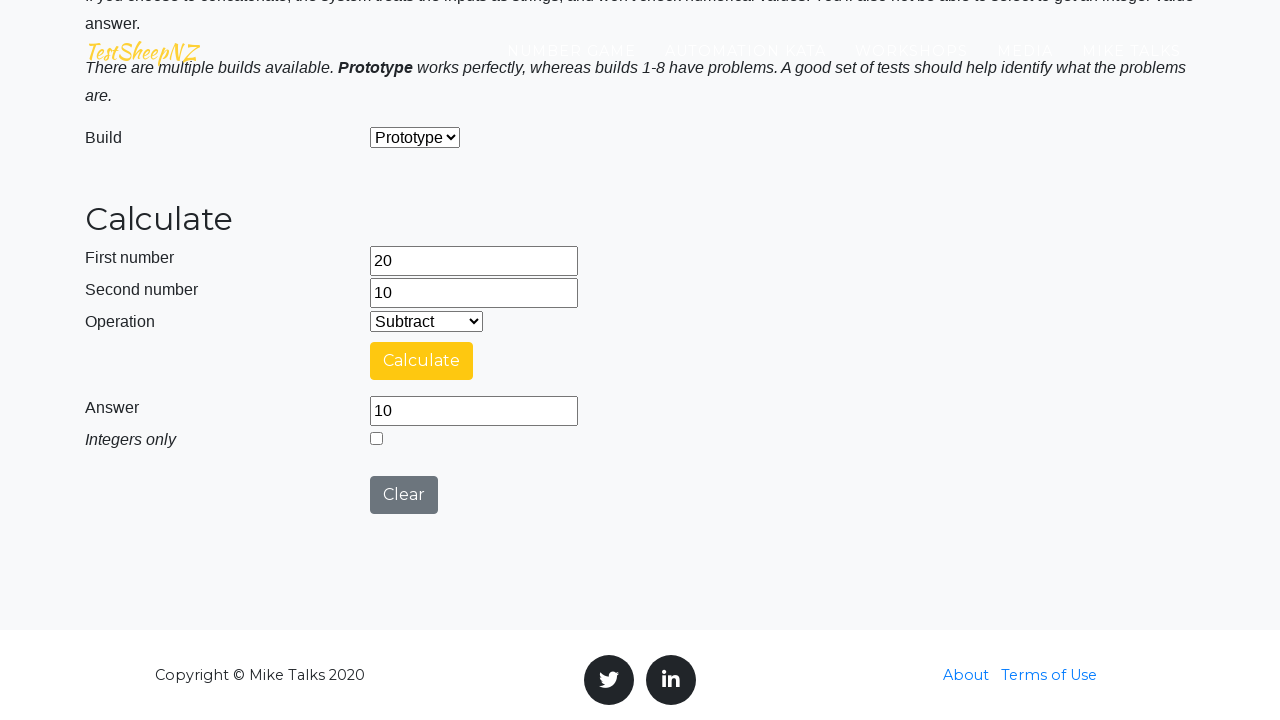